Scrolls to the bottom of the page and then back to the top

Starting URL: https://freecrm.com

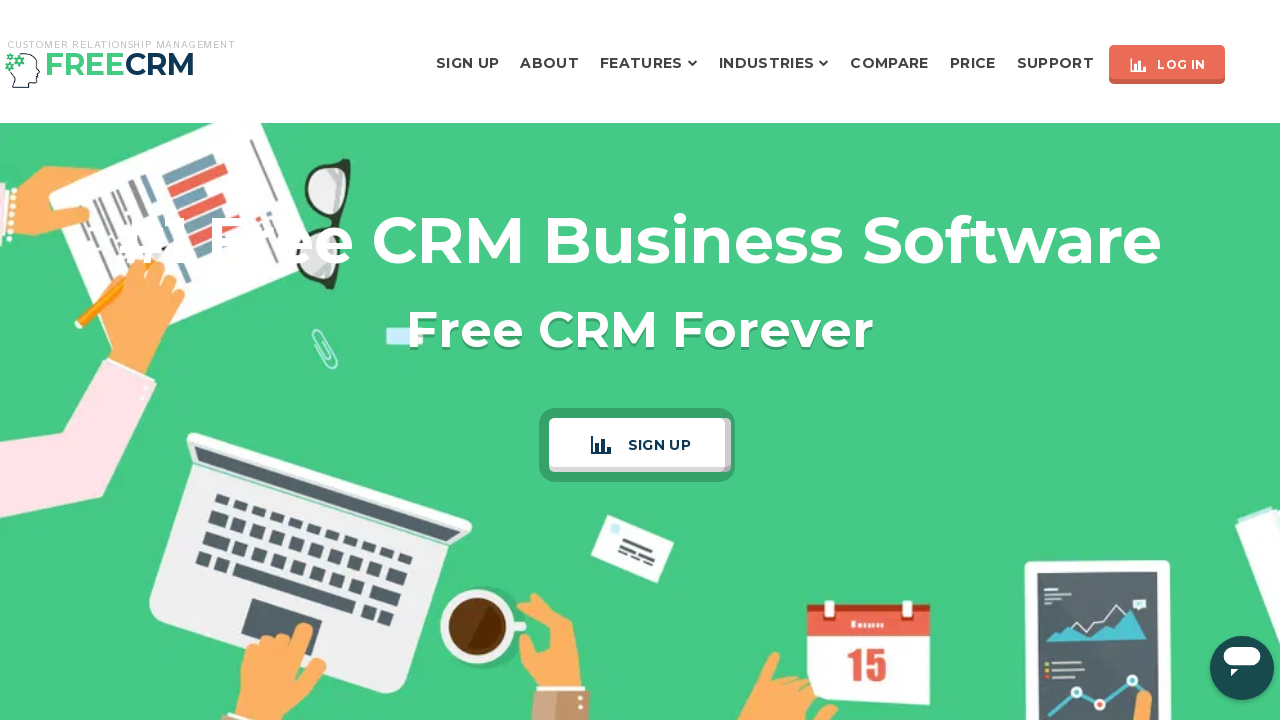

Scrolled to the bottom of the page
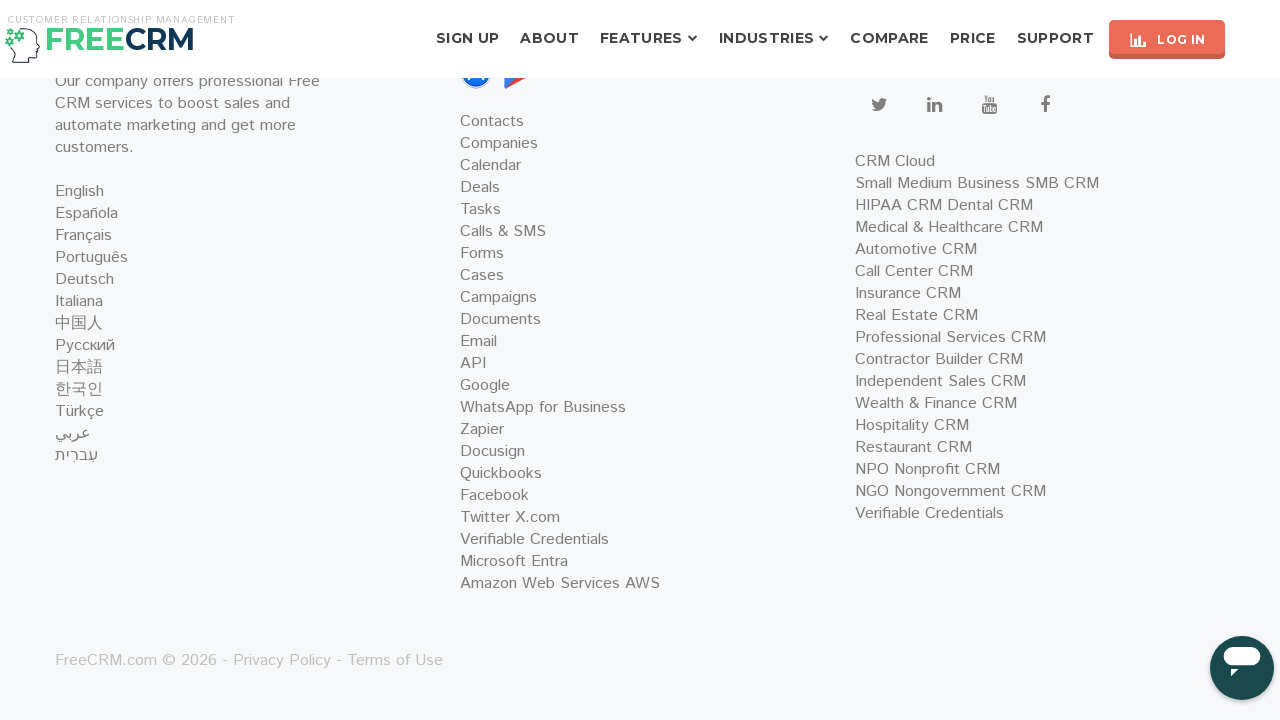

Scrolled back to the top of the page
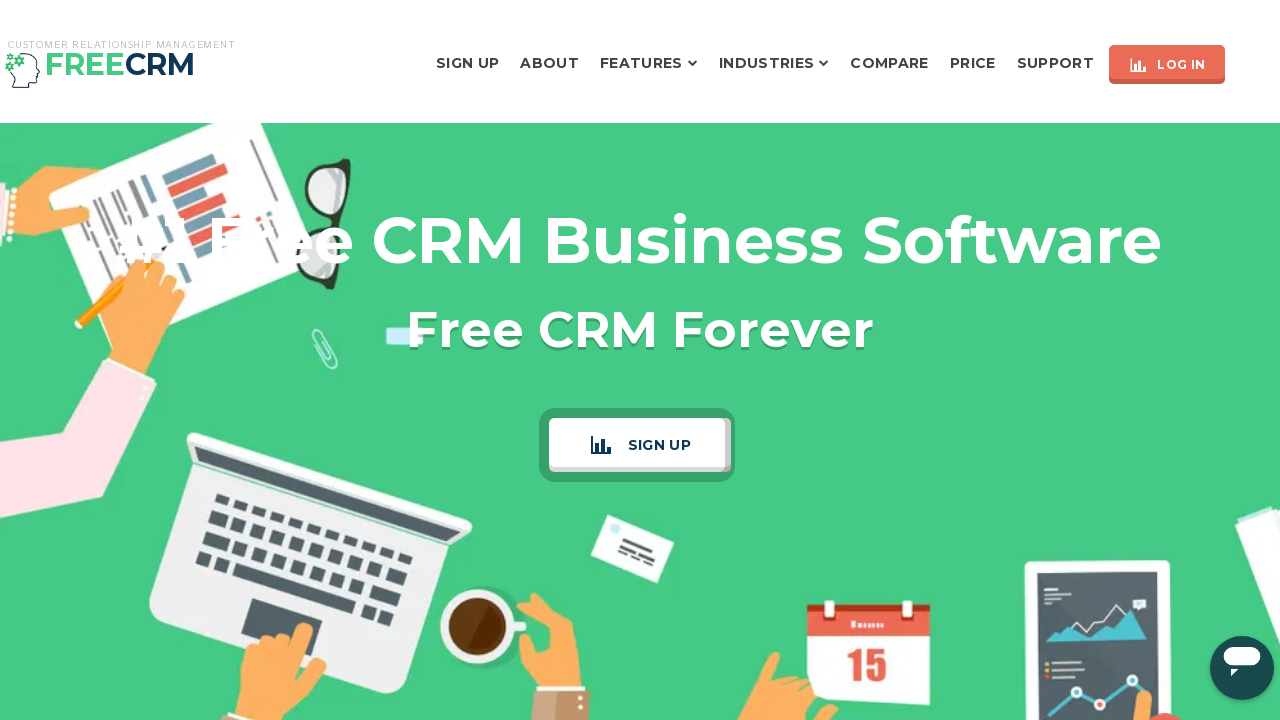

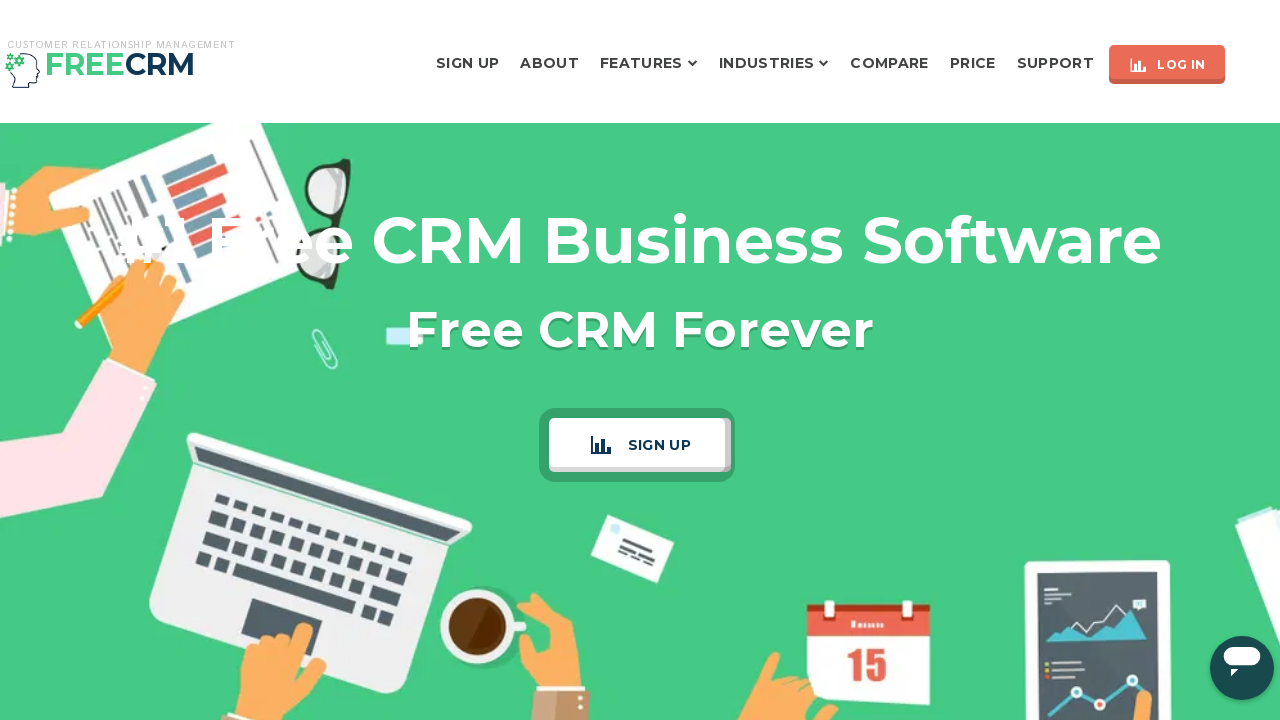